Tests that todo data persists after page reload by creating items, marking one complete, and reloading.

Starting URL: https://demo.playwright.dev/todomvc

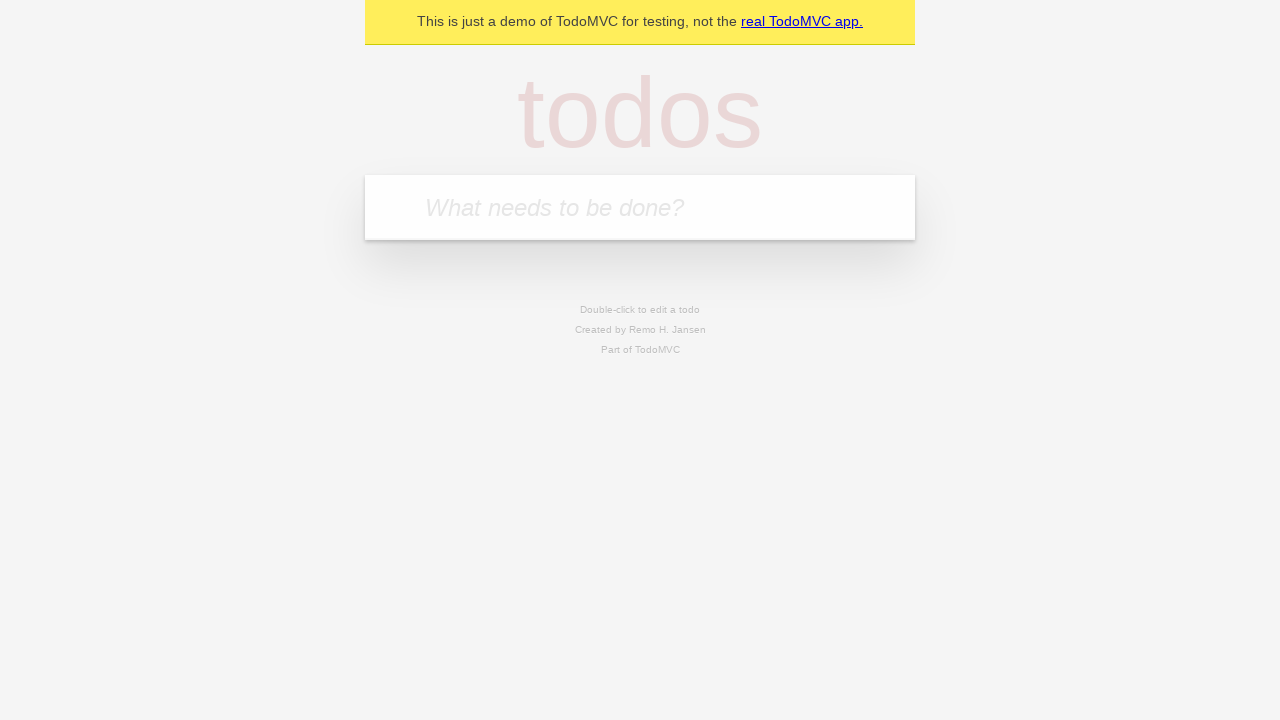

Filled todo input with 'buy some cheese' on internal:attr=[placeholder="What needs to be done?"i]
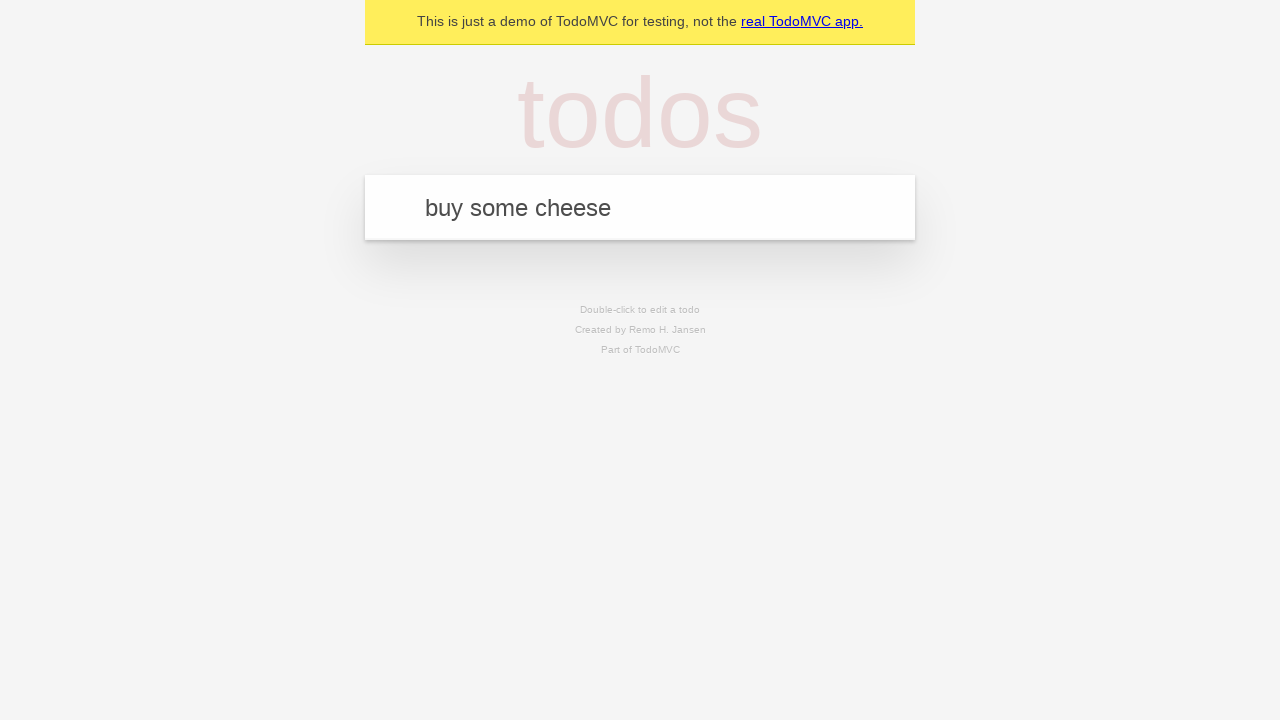

Pressed Enter to create todo 'buy some cheese' on internal:attr=[placeholder="What needs to be done?"i]
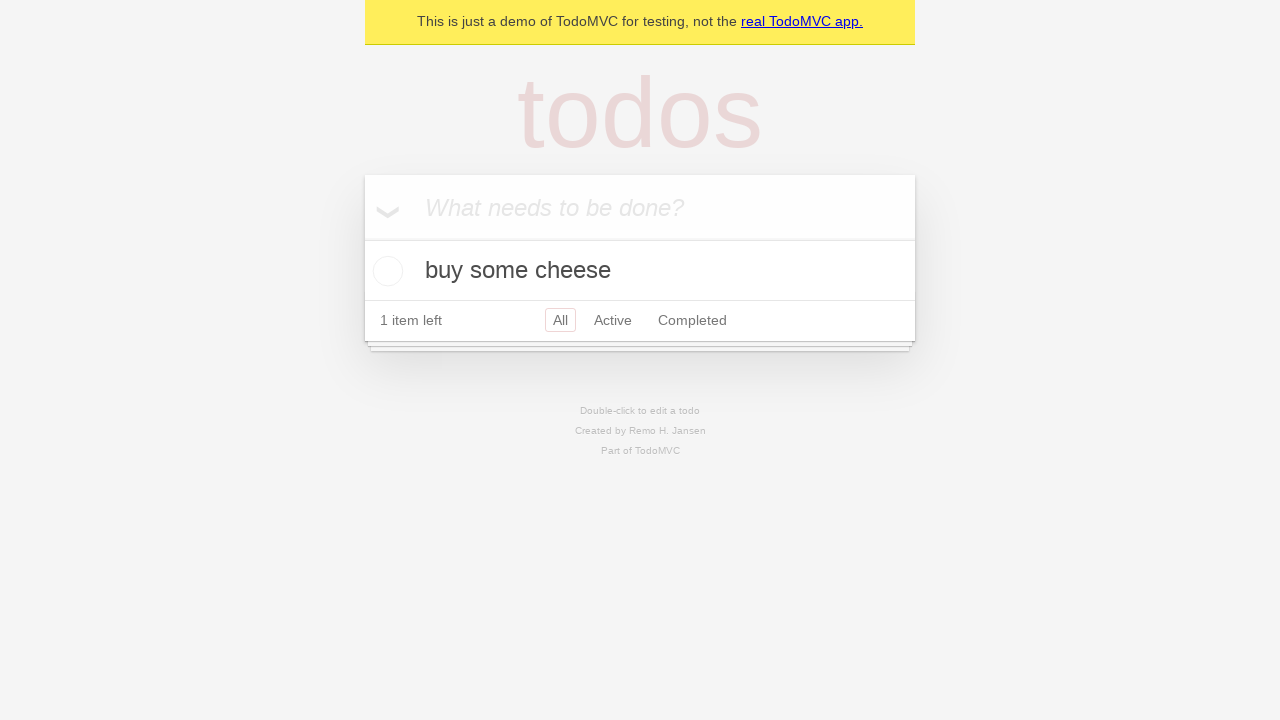

Filled todo input with 'feed the cat' on internal:attr=[placeholder="What needs to be done?"i]
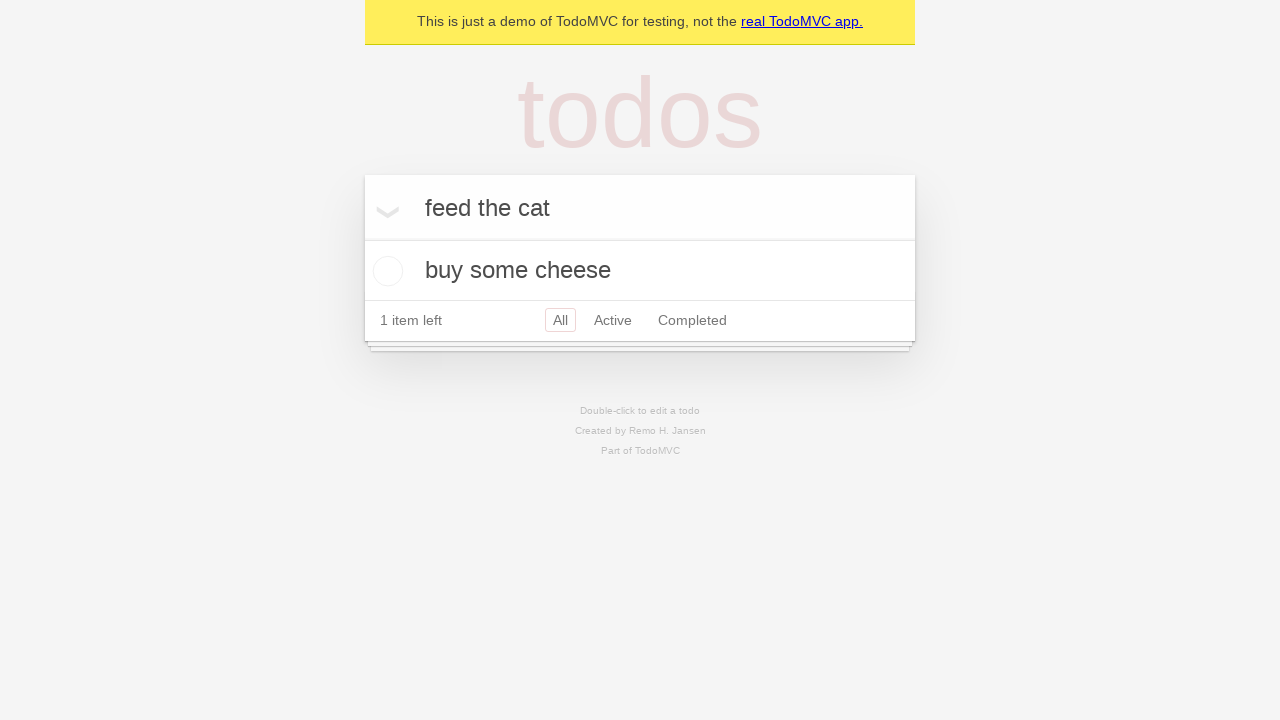

Pressed Enter to create todo 'feed the cat' on internal:attr=[placeholder="What needs to be done?"i]
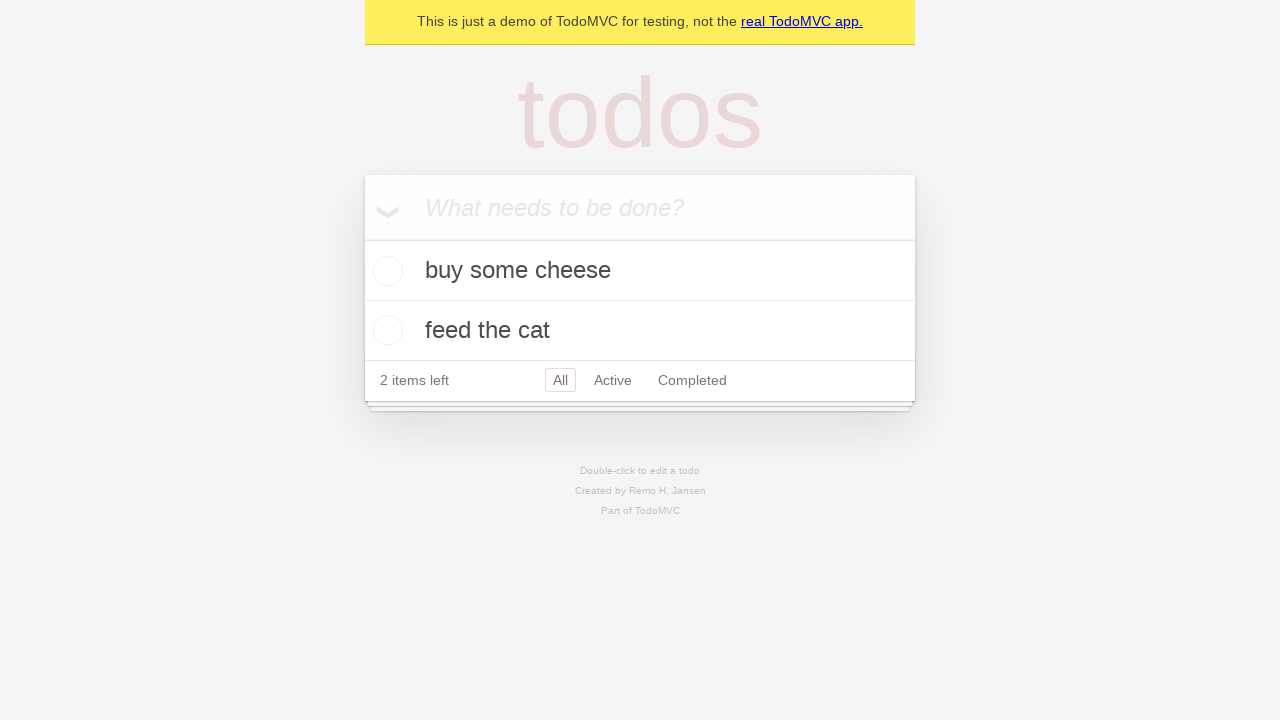

Located first todo item checkbox
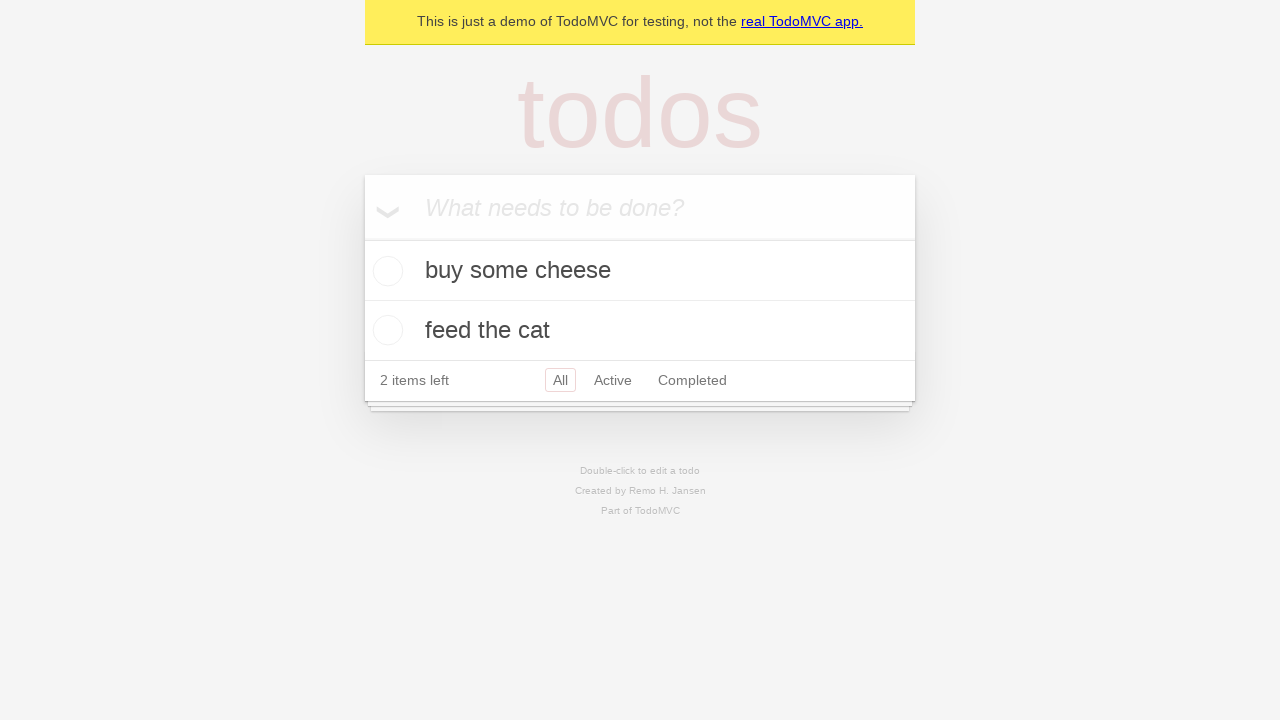

Marked first todo item as complete at (385, 271) on internal:testid=[data-testid="todo-item"s] >> nth=0 >> internal:role=checkbox
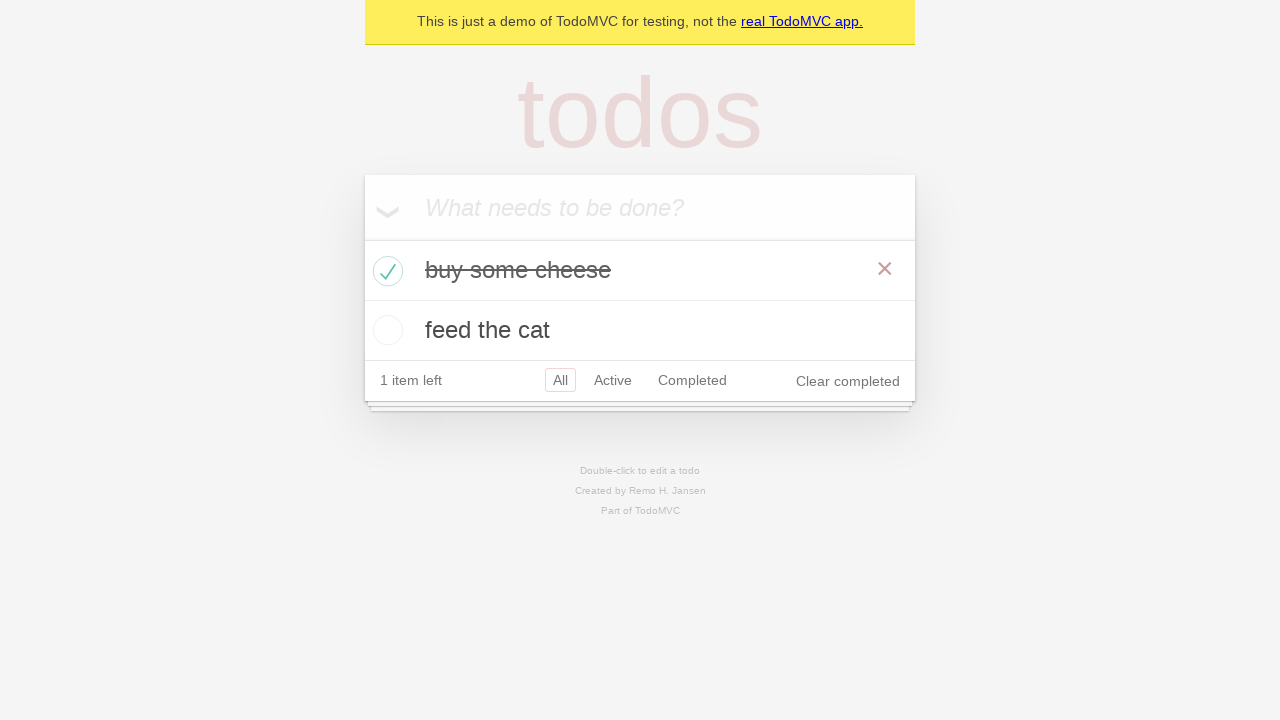

Reloaded page to test data persistence
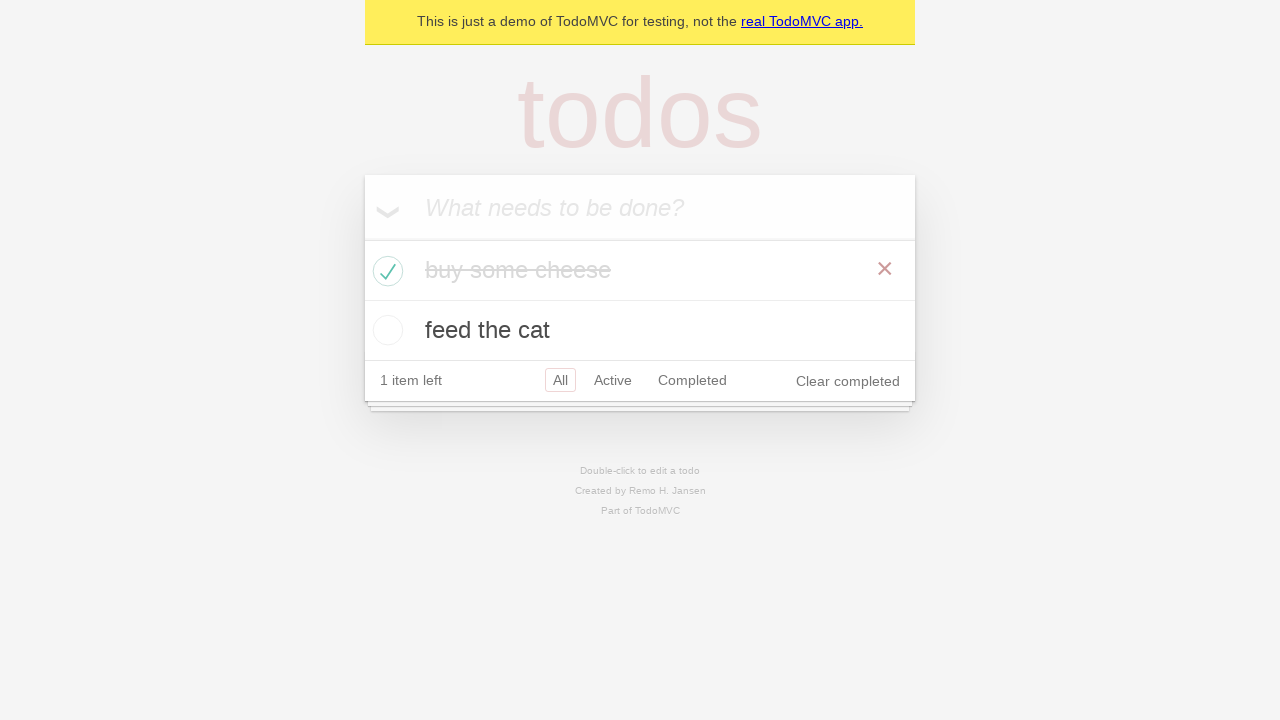

Todo items loaded after page reload
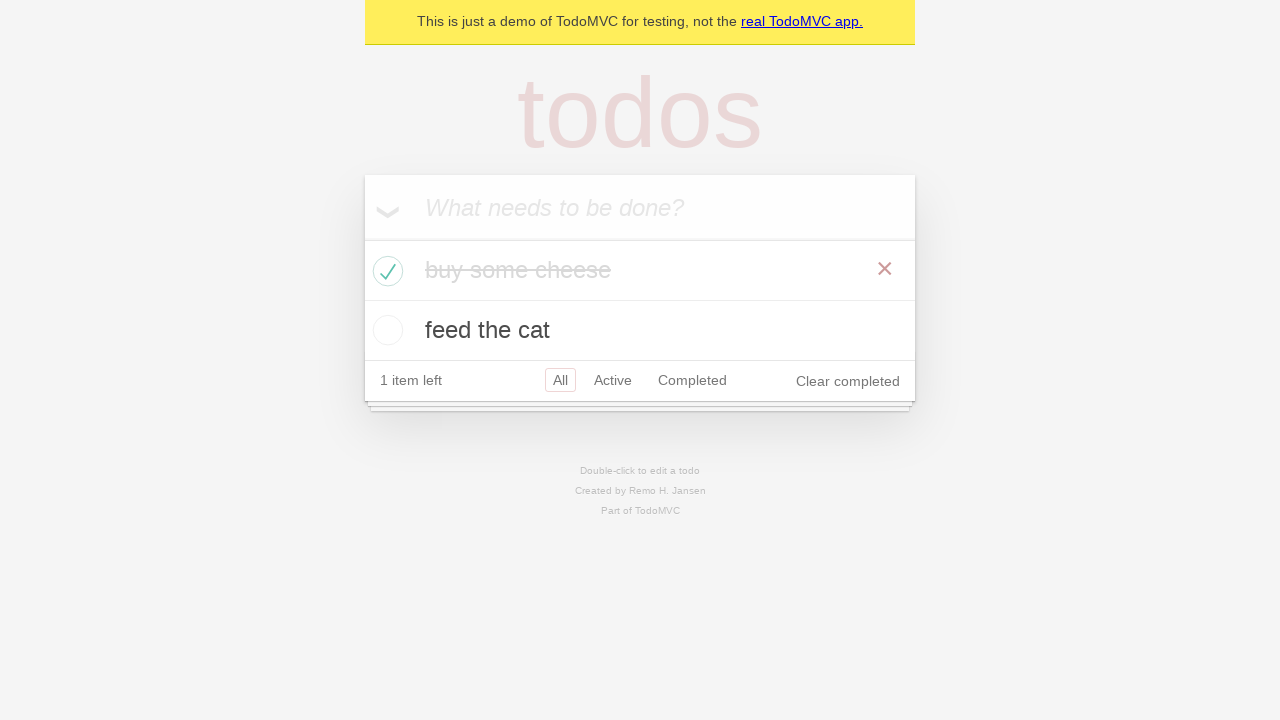

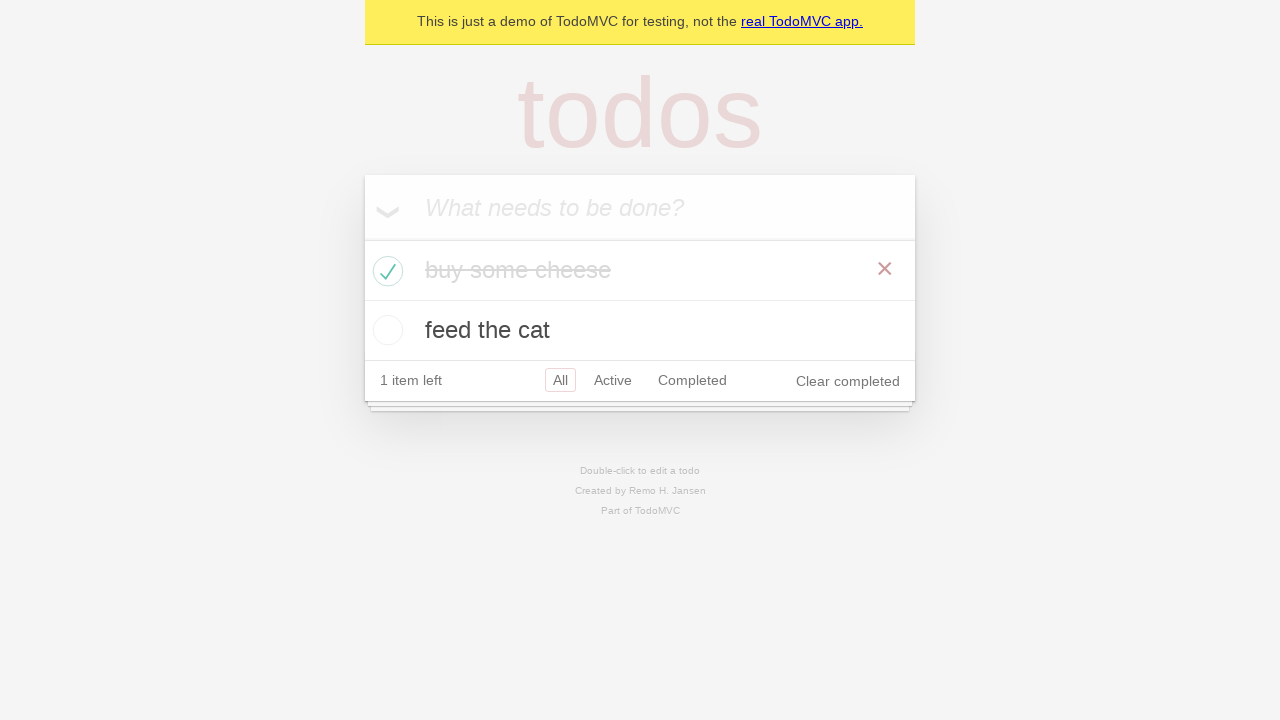